Navigates to Rahul Shetty Academy's Automation Practice page after clearing cookies, demonstrating basic browser setup and navigation.

Starting URL: https://rahulshettyacademy.com/AutomationPractice/

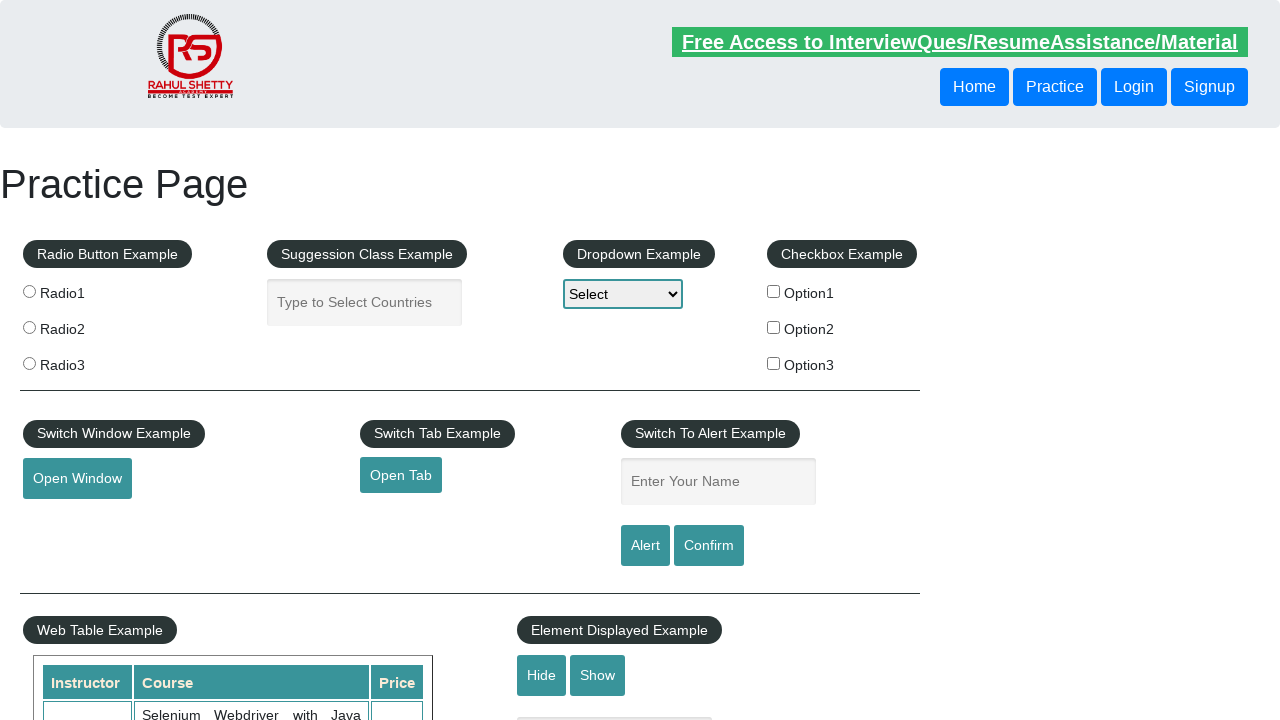

Cleared all cookies from browser context
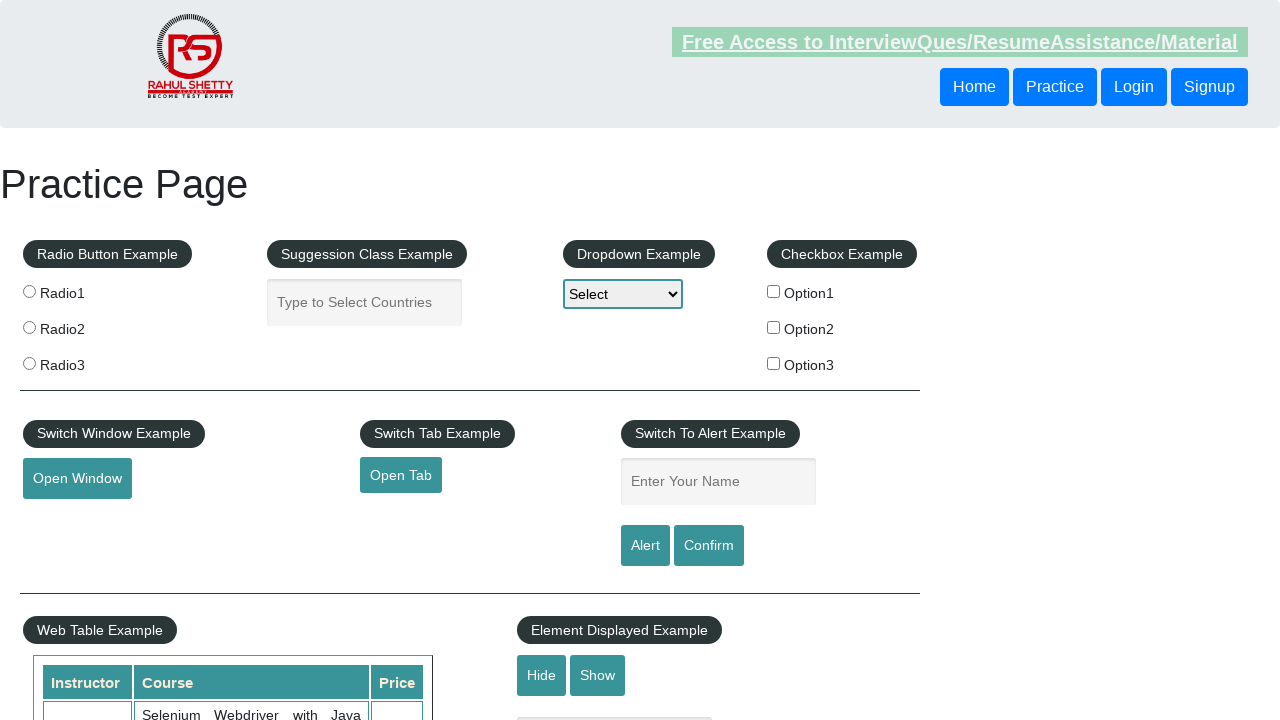

Waited for page DOM content to be loaded
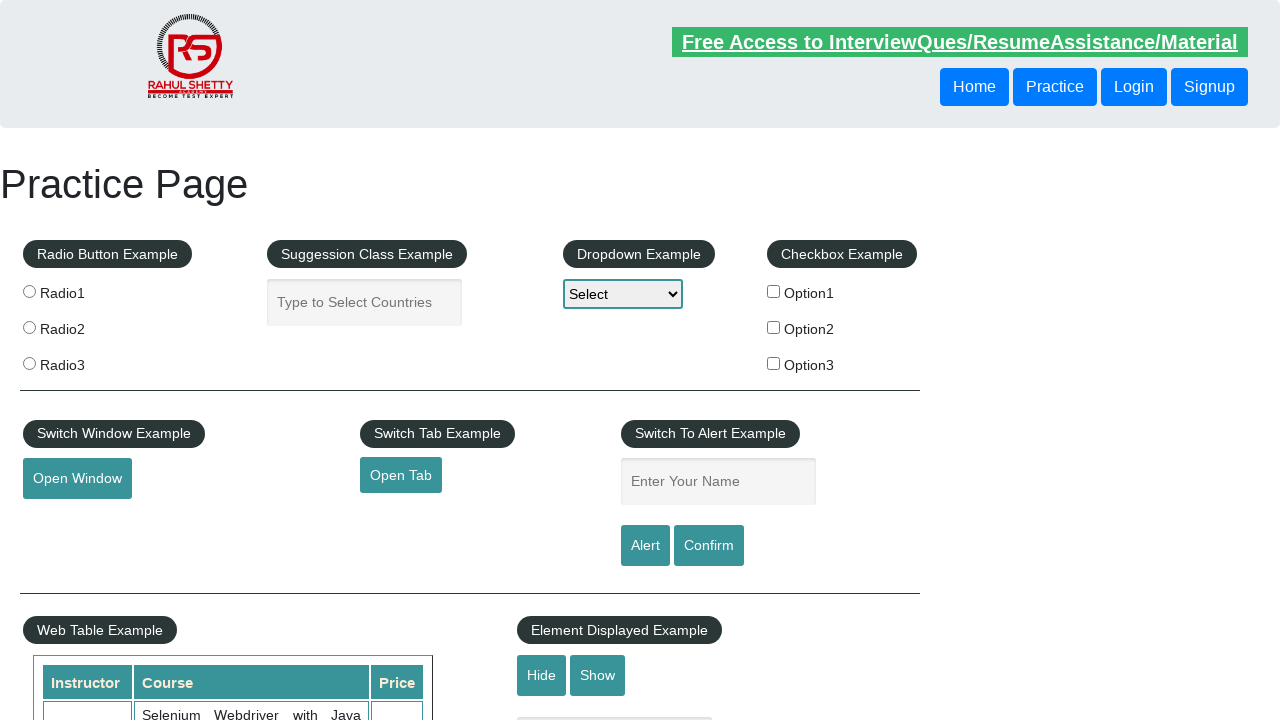

Navigated to Rahul Shetty Academy Automation Practice page and verified page loaded
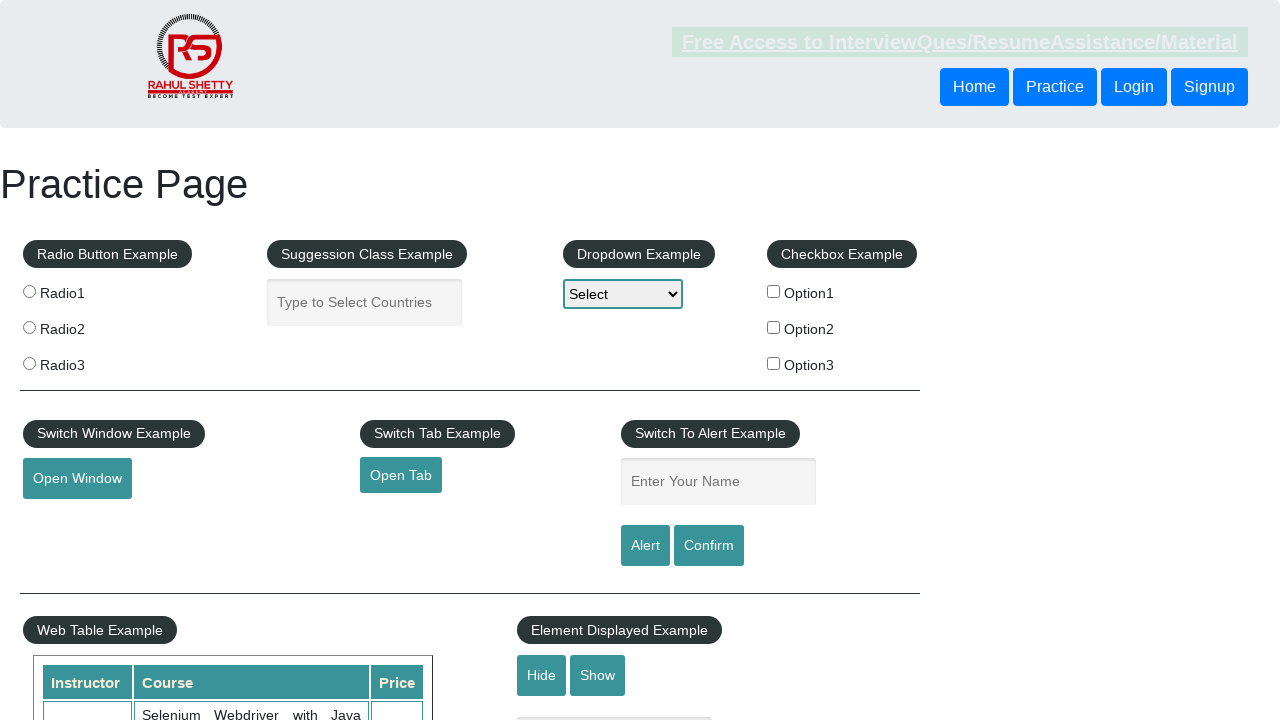

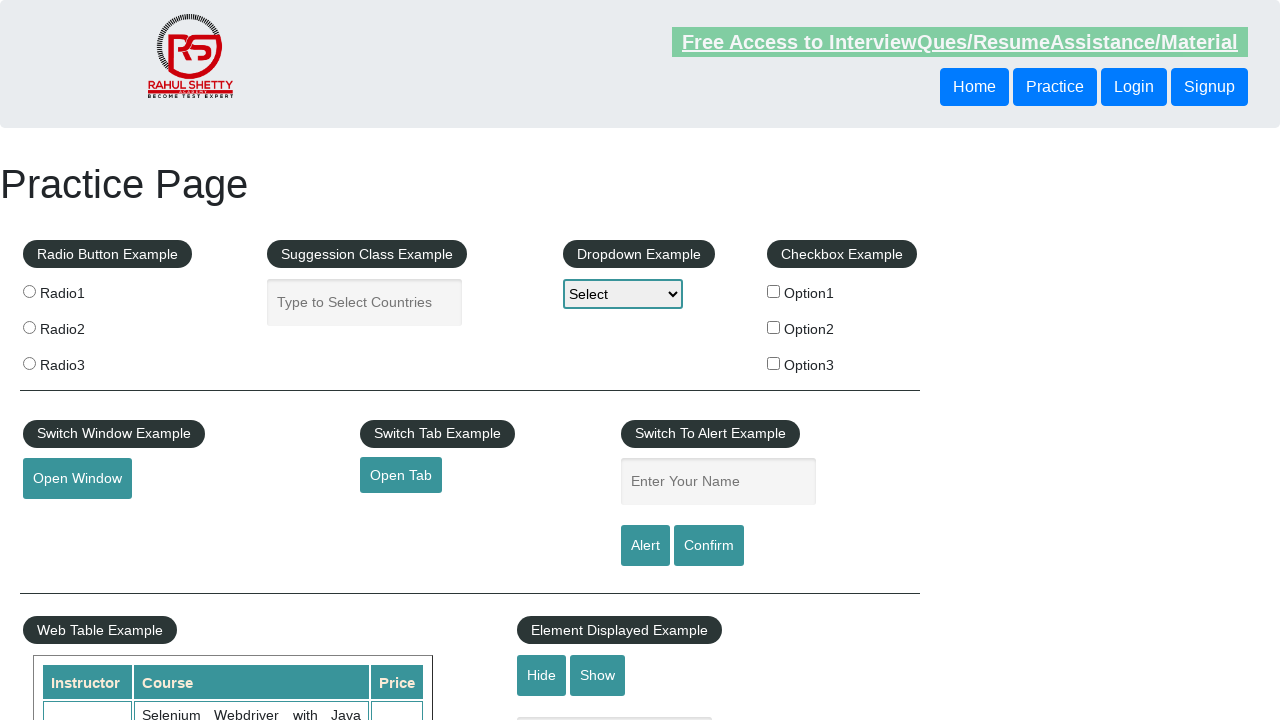